Navigates to the Automation Practice page and verifies that footer links are present and visible on the page

Starting URL: https://rahulshettyacademy.com/AutomationPractice/

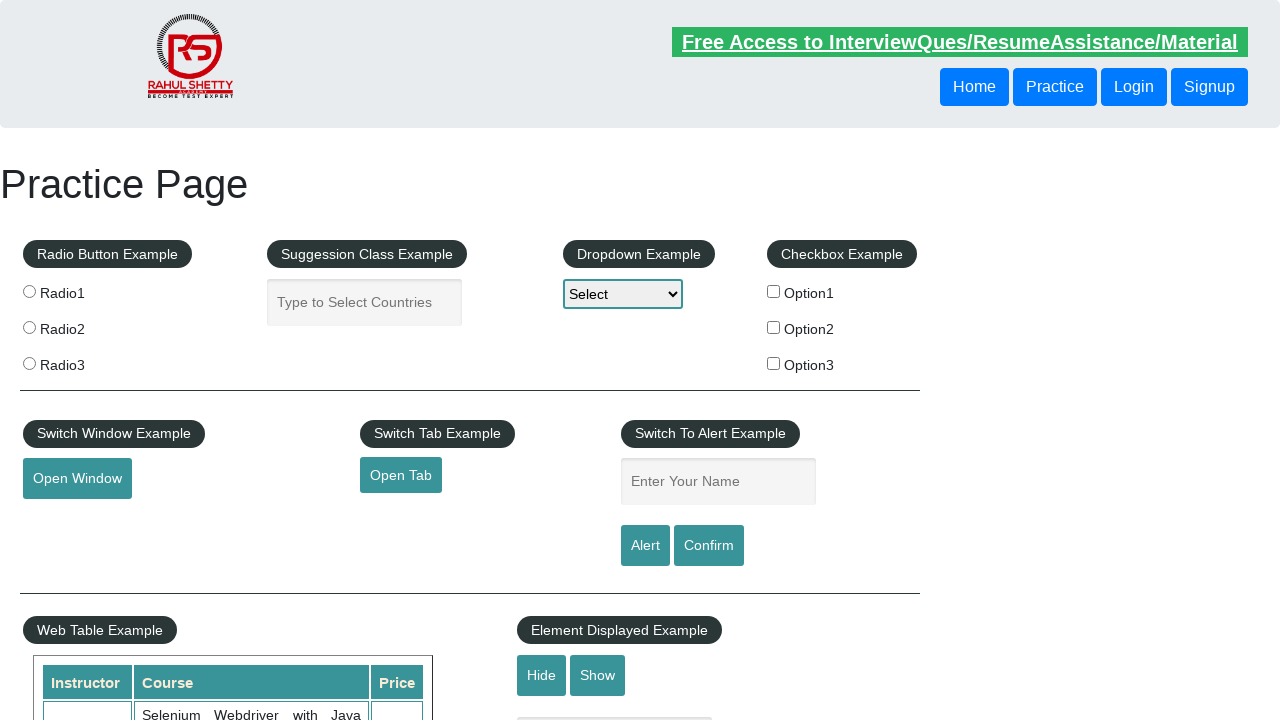

Footer links section loaded
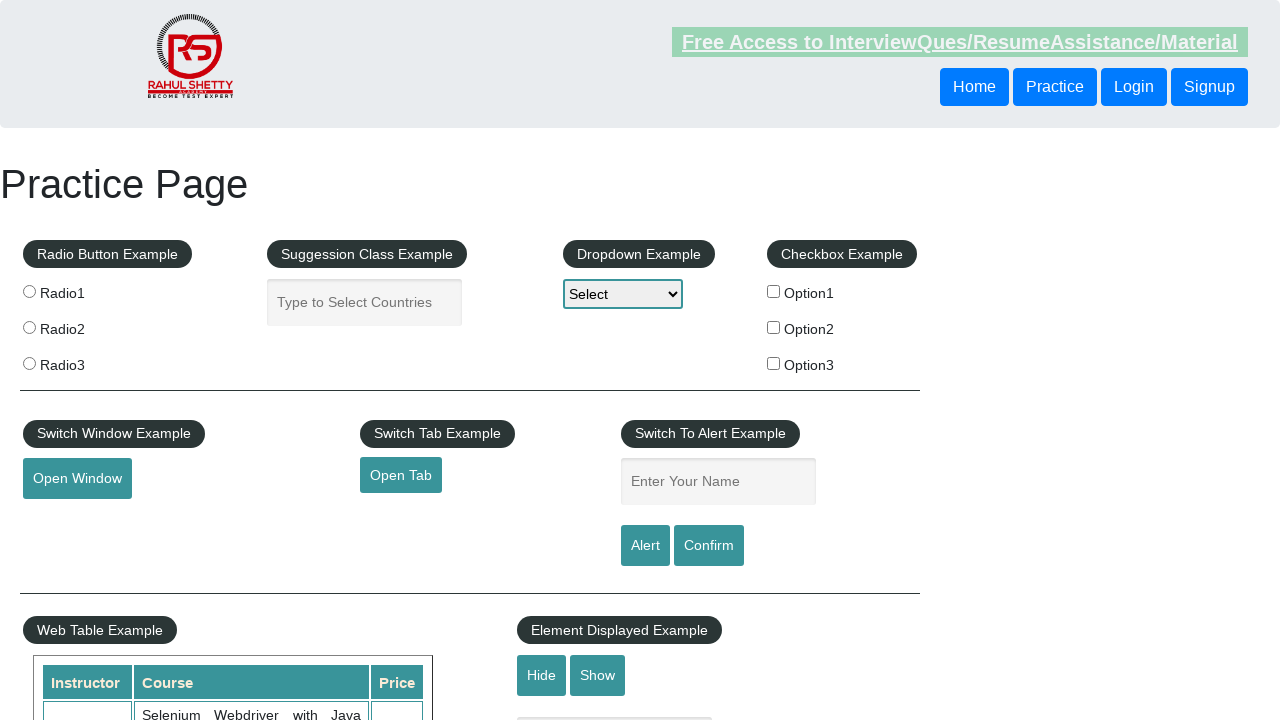

Located footer links elements
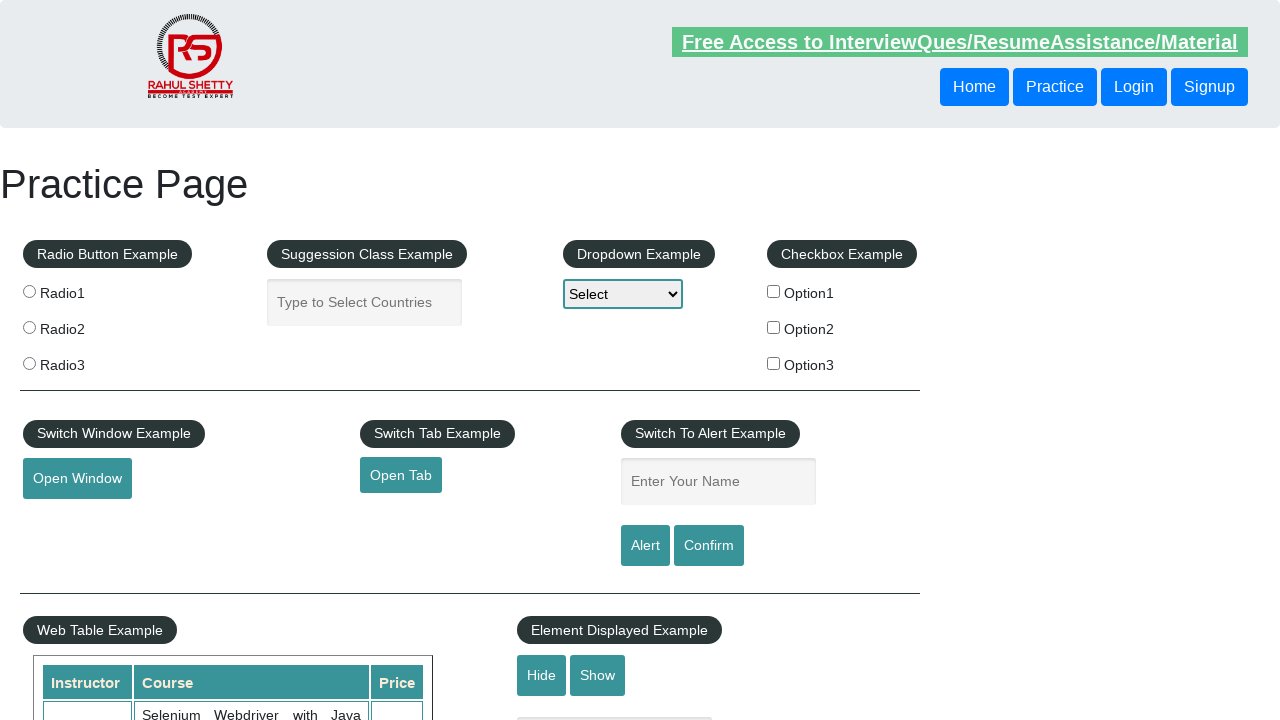

Counted footer links: 20 links found
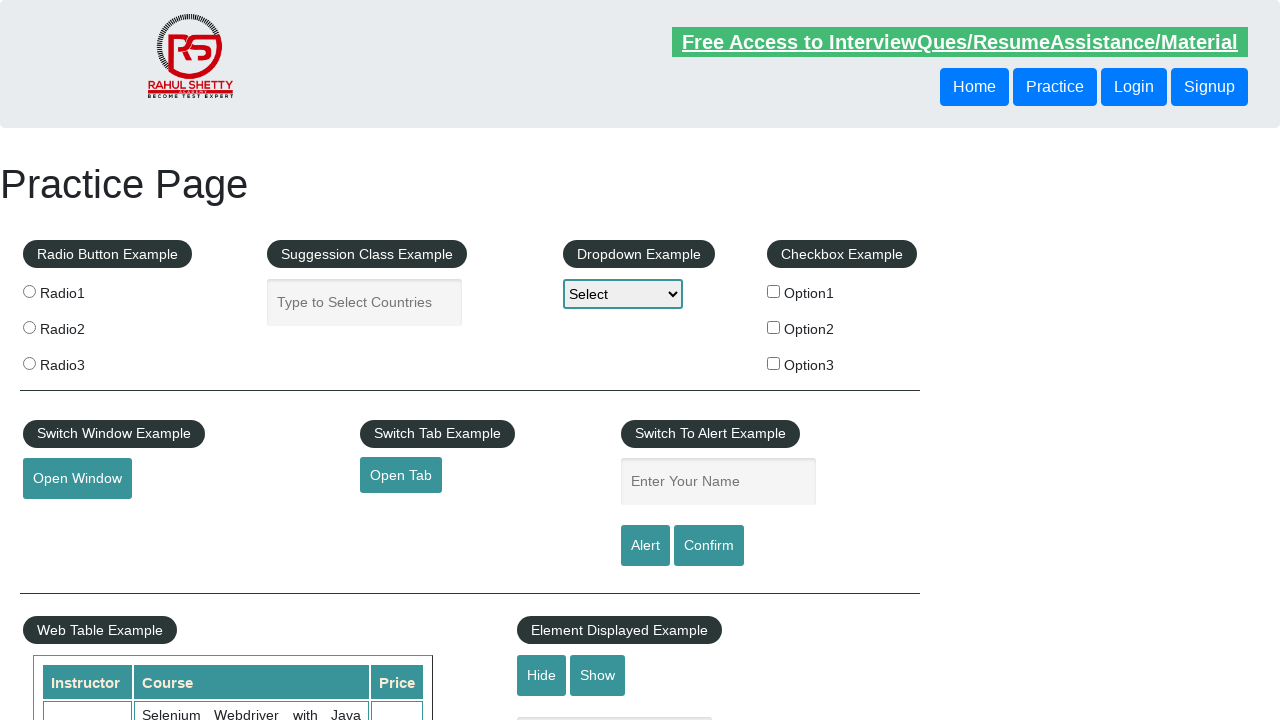

Assertion passed: footer links are present on the page
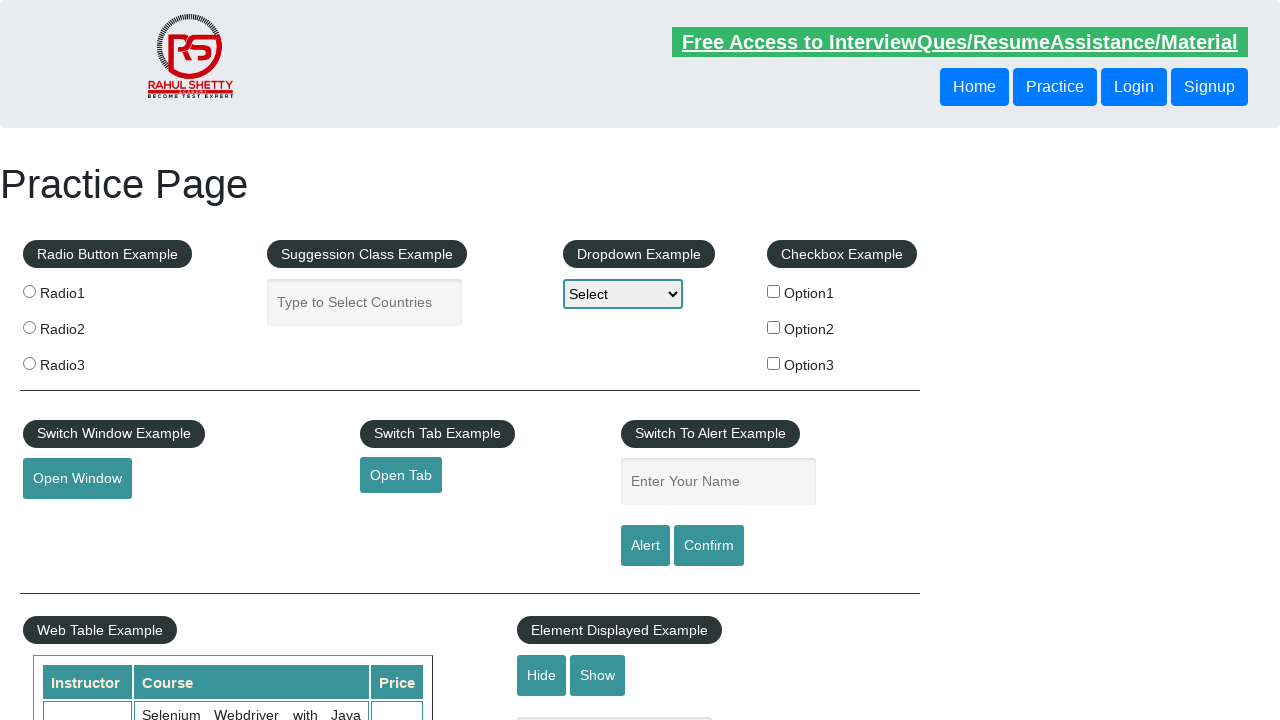

First footer link is visible
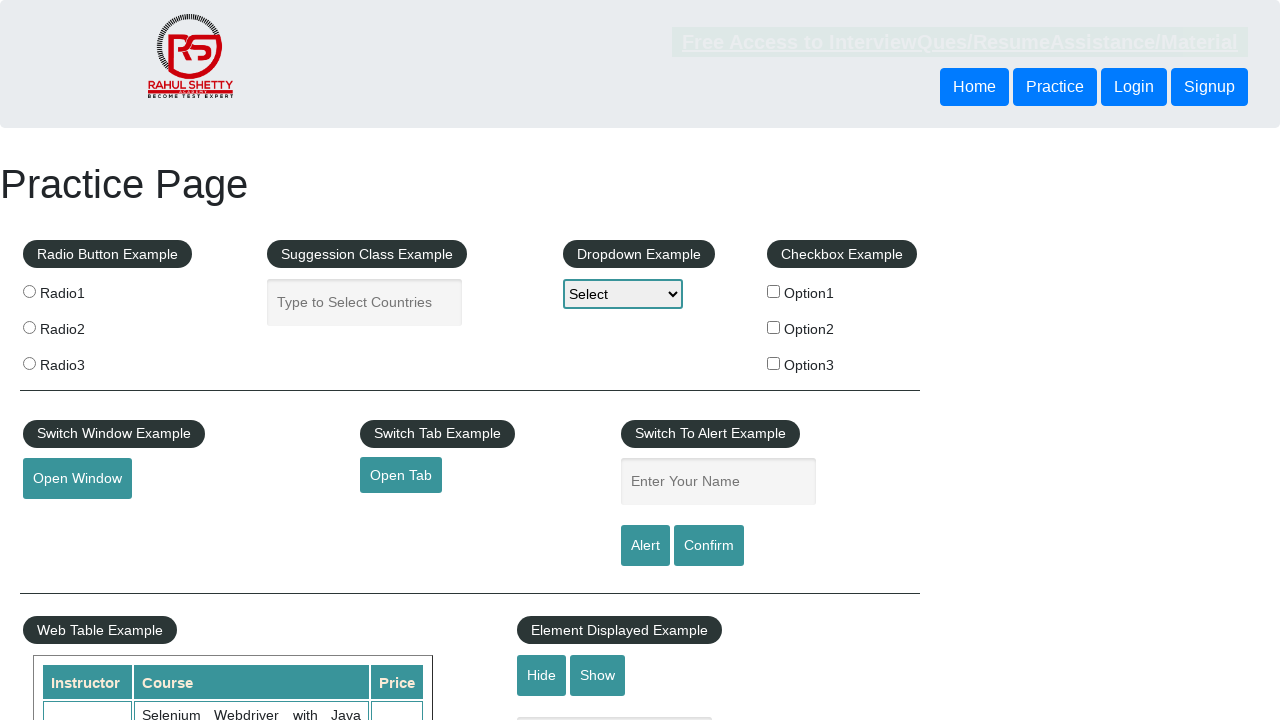

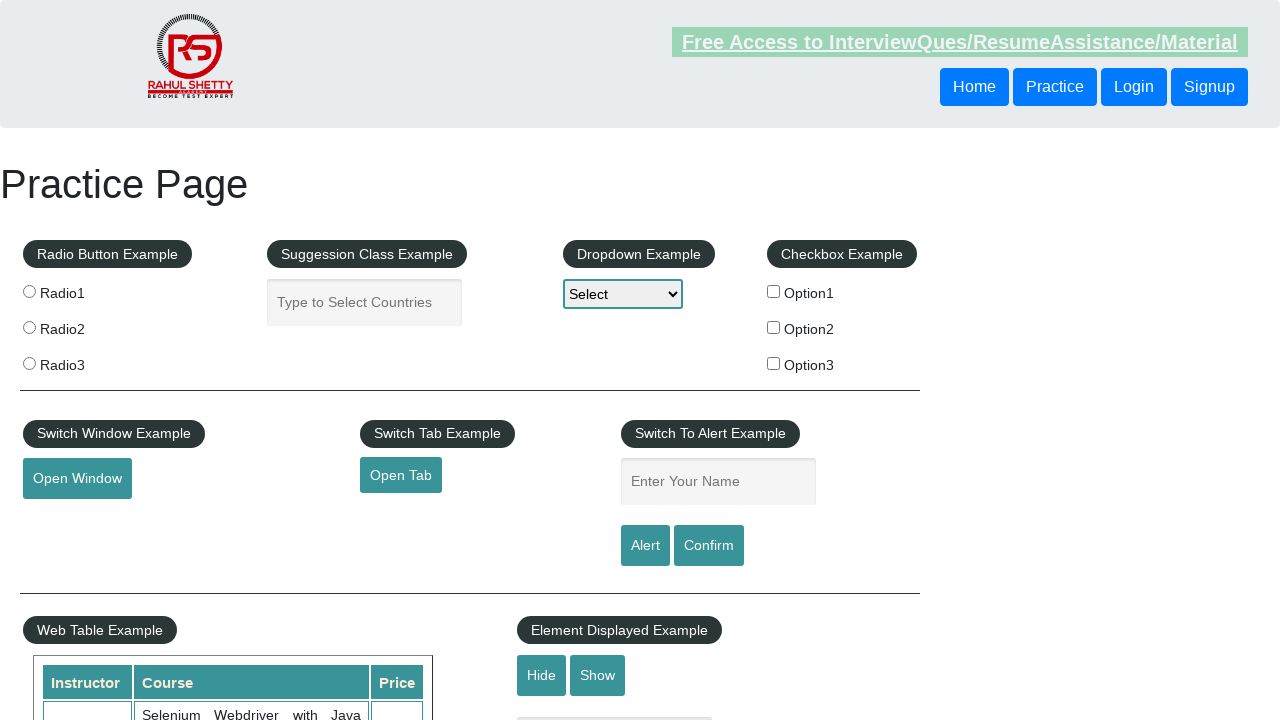